Tests that the search field on KTC.ua properly accepts and retains the Ukrainian search term "навушники" (headphones).

Starting URL: https://ktc.ua/

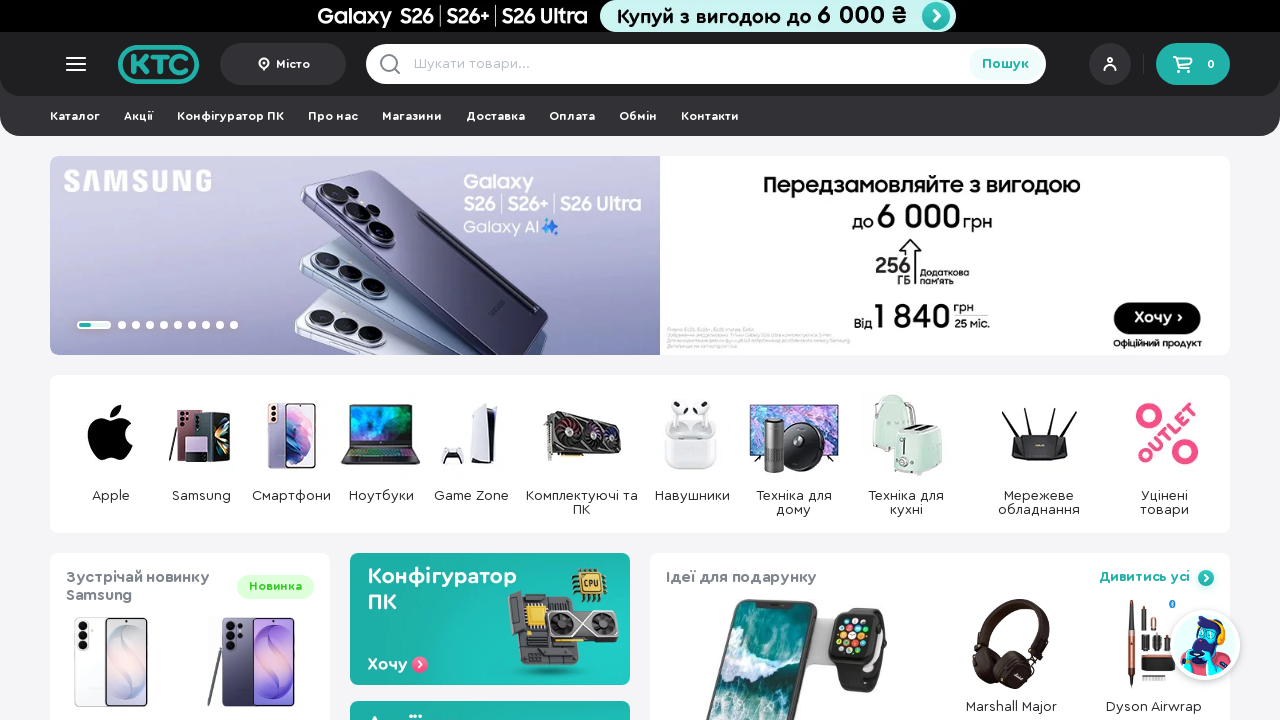

Filled search field with Ukrainian word 'навушники' (headphones) on input[name='q']
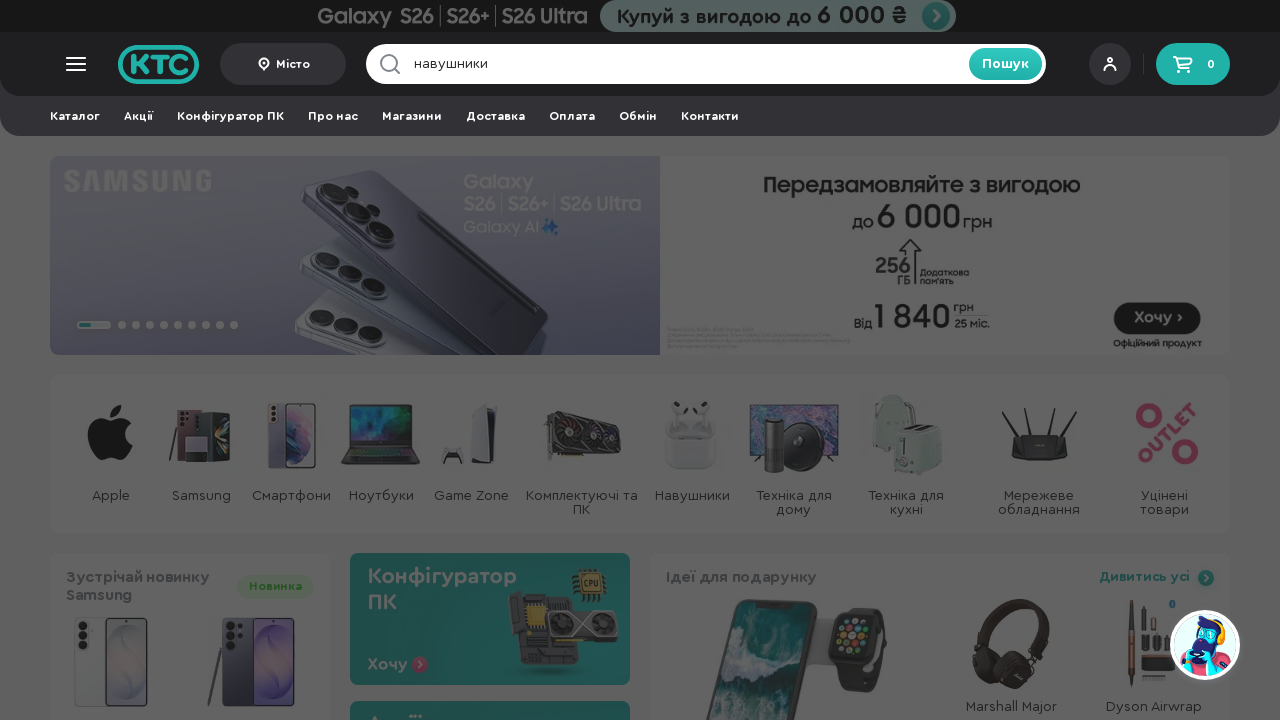

Located search input field
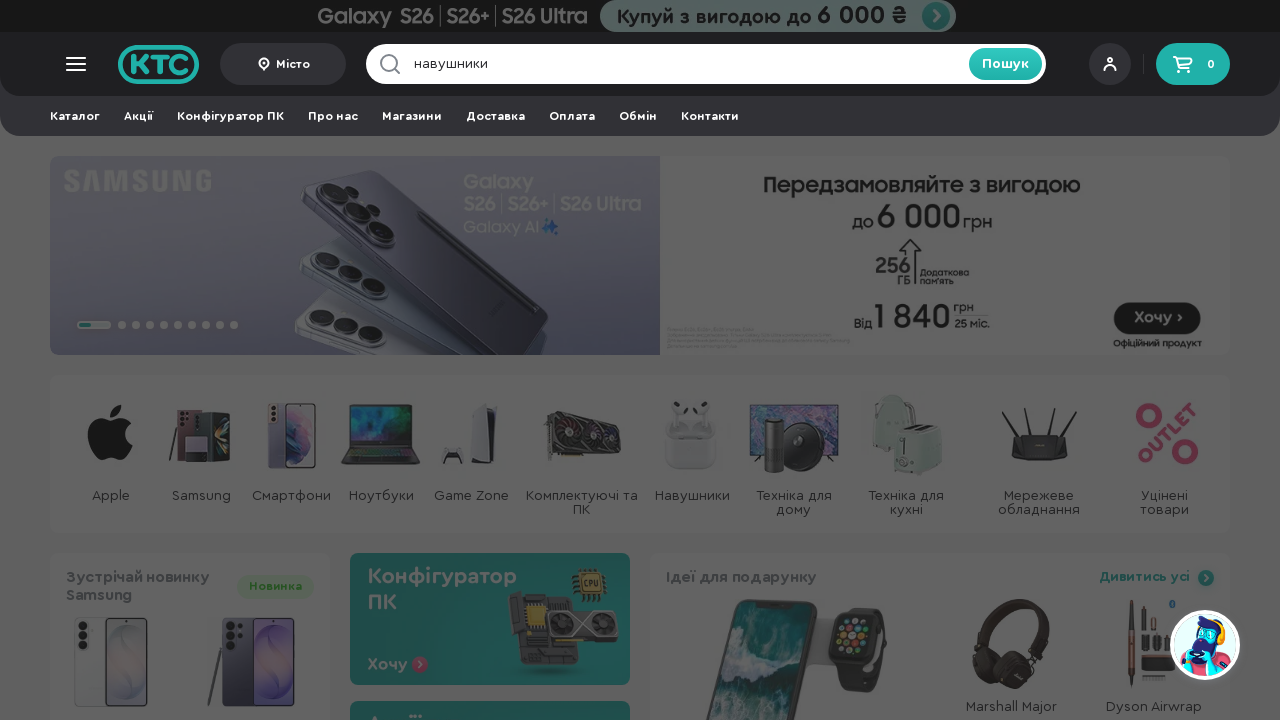

Verified that search field correctly retained the Ukrainian term 'навушники'
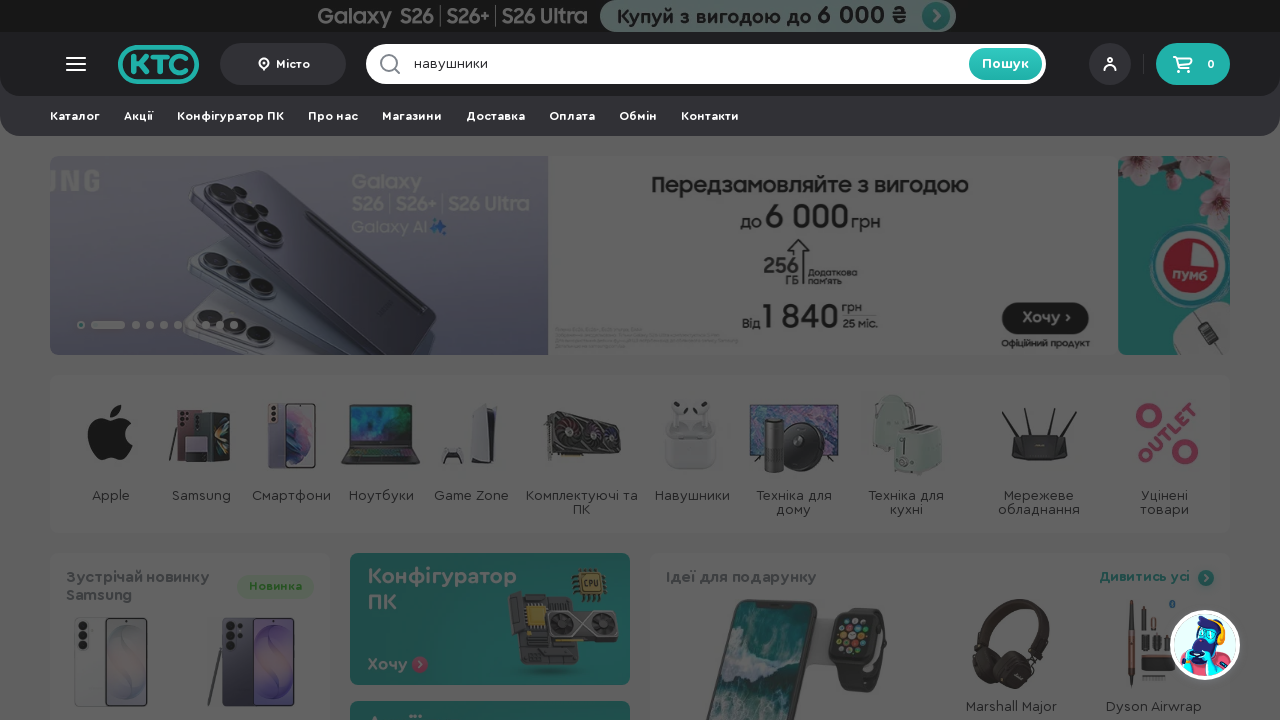

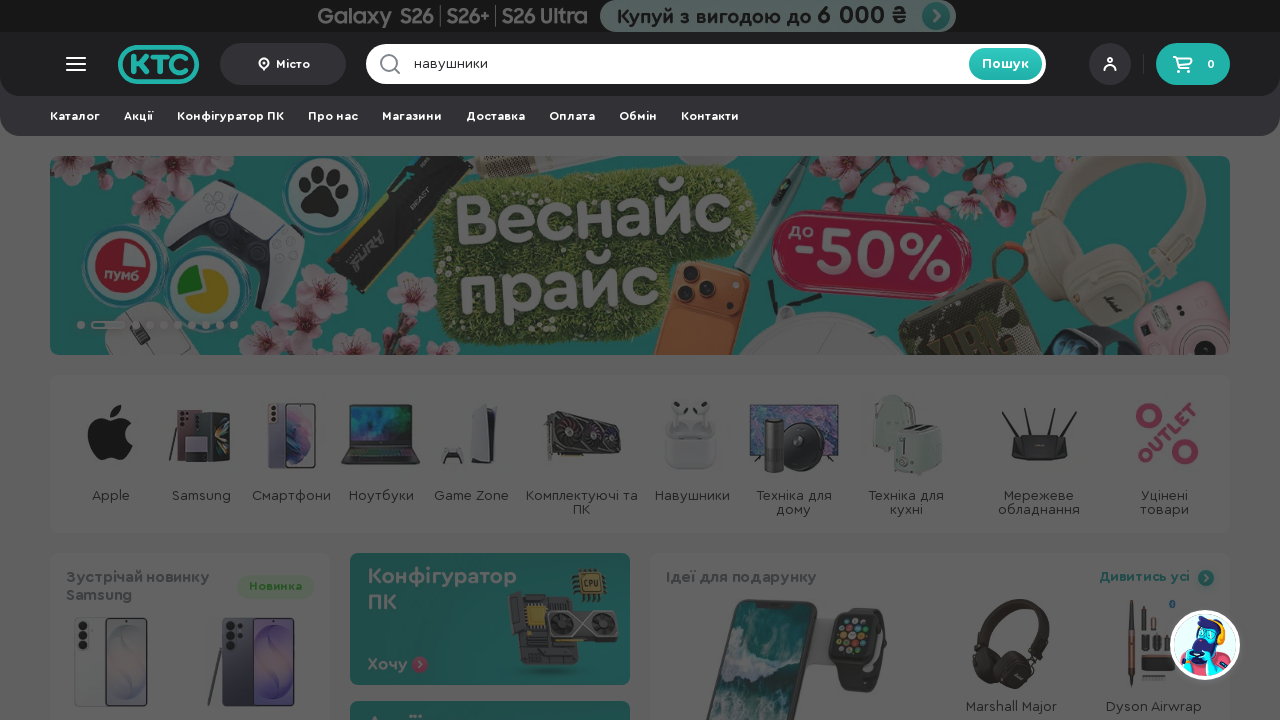